Tests selecting multiple non-consecutive items using Ctrl/Command key and clicking

Starting URL: https://automationfc.github.io/jquery-selectable/

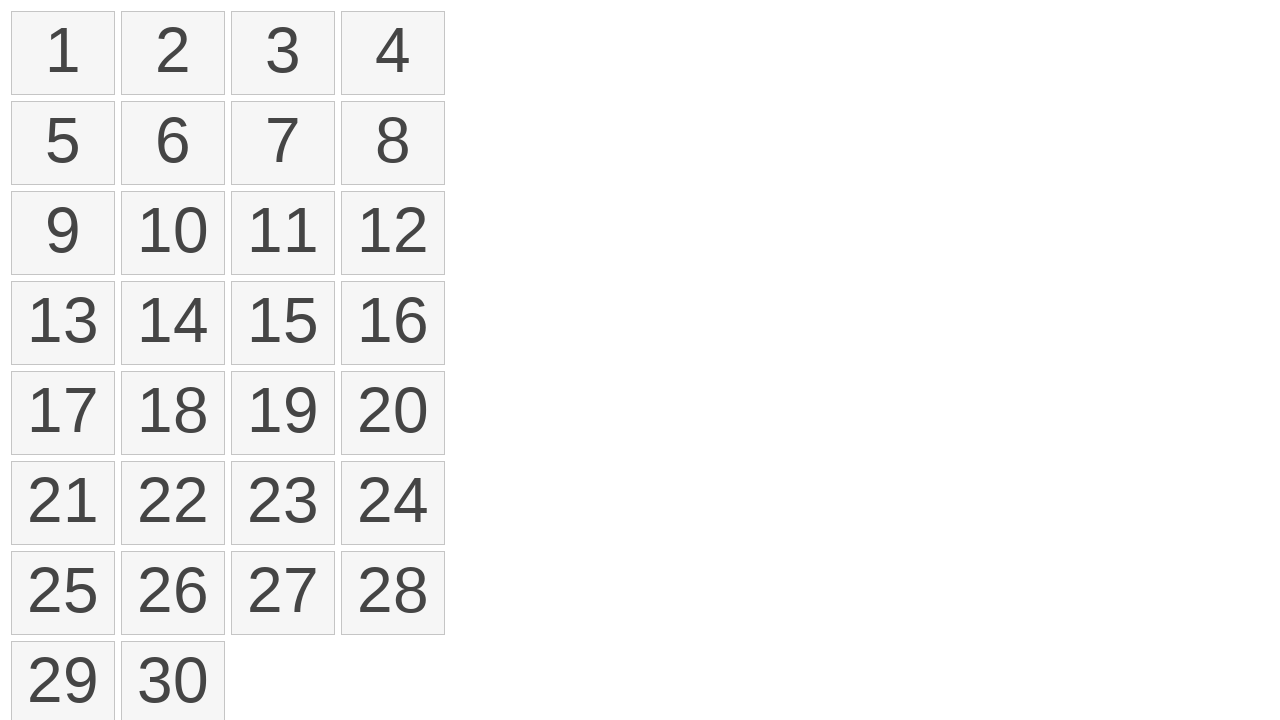

Located all selectable list items
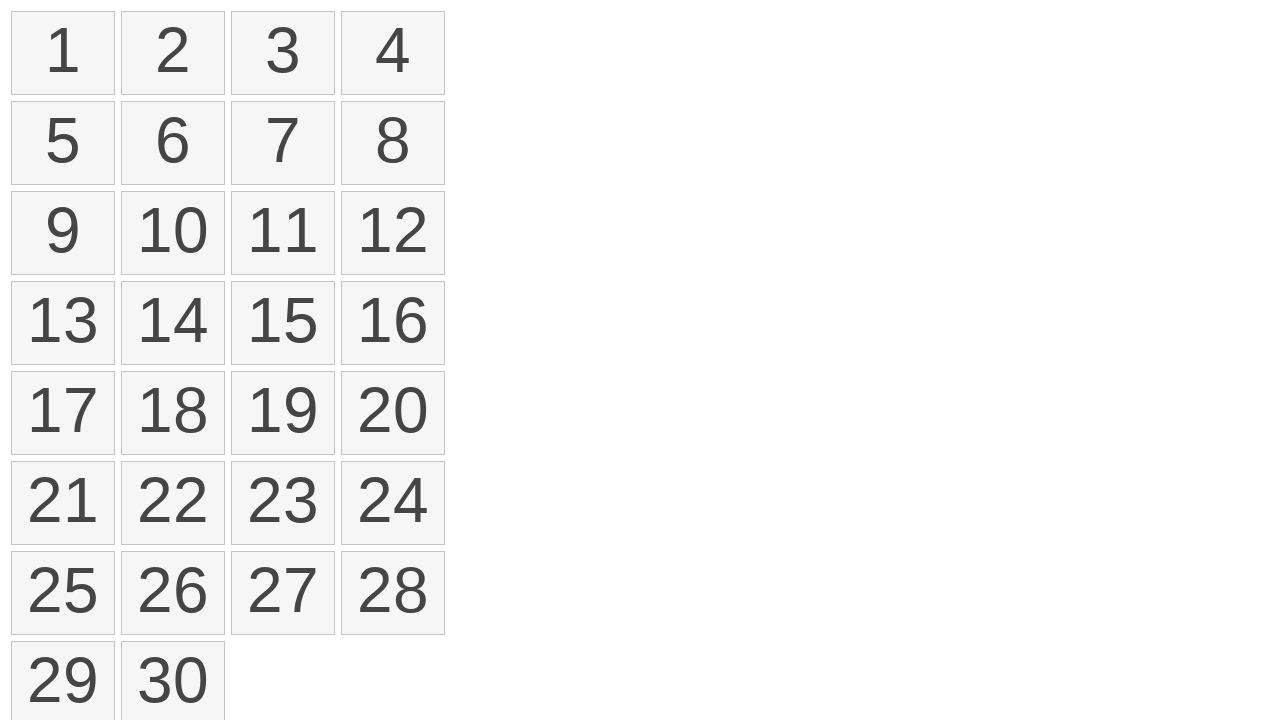

Determined modifier key based on platform
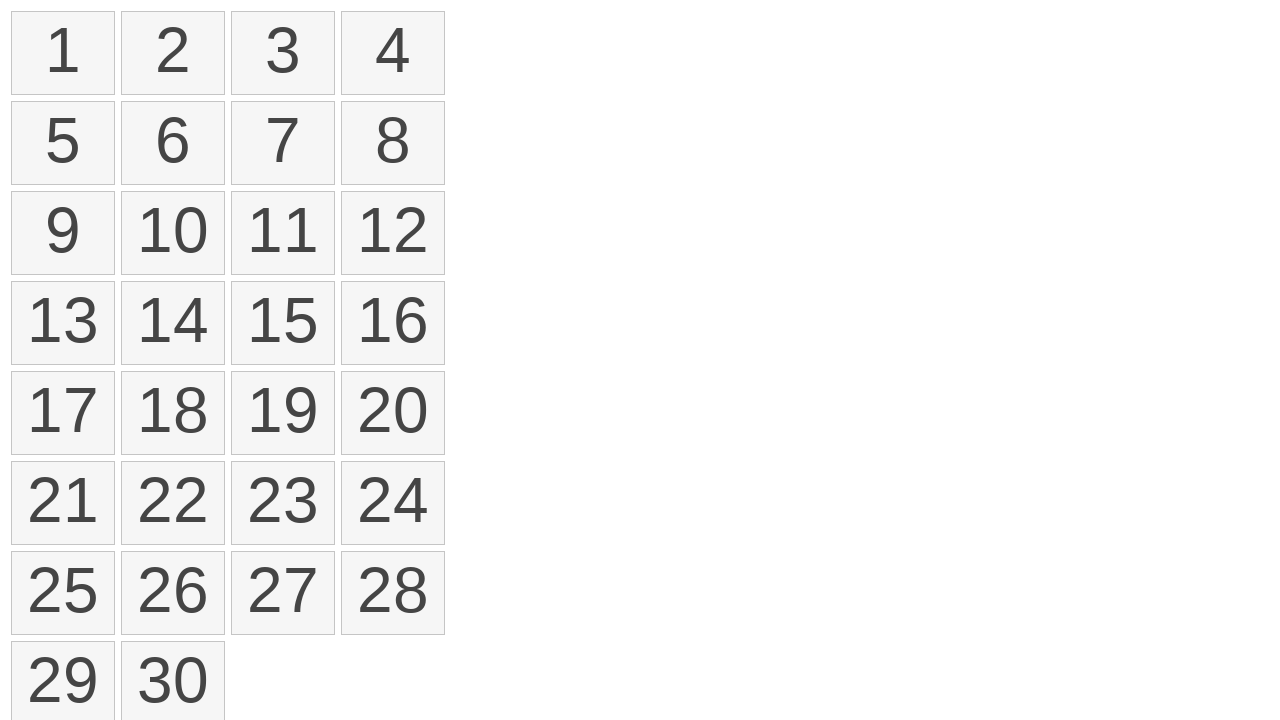

Pressed down Meta key to enable multi-select mode
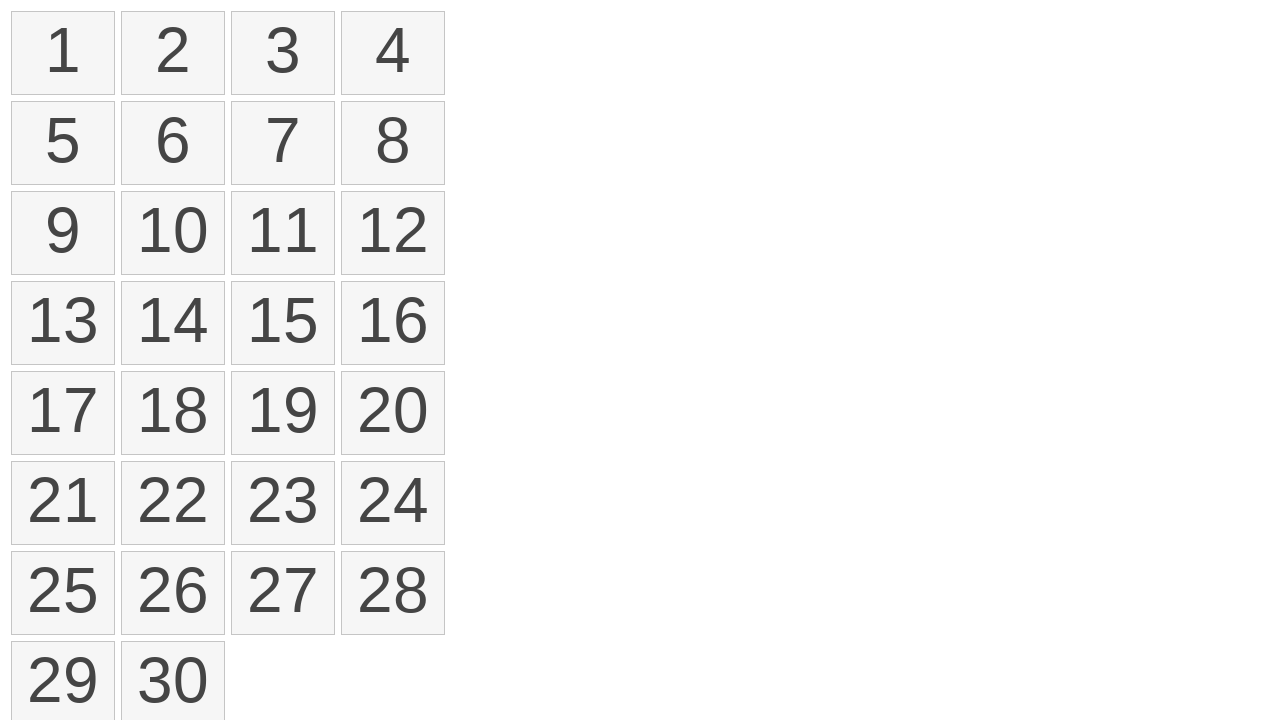

Clicked item at index 1 while holding modifier key at (173, 53) on ol#selectable>li >> nth=1
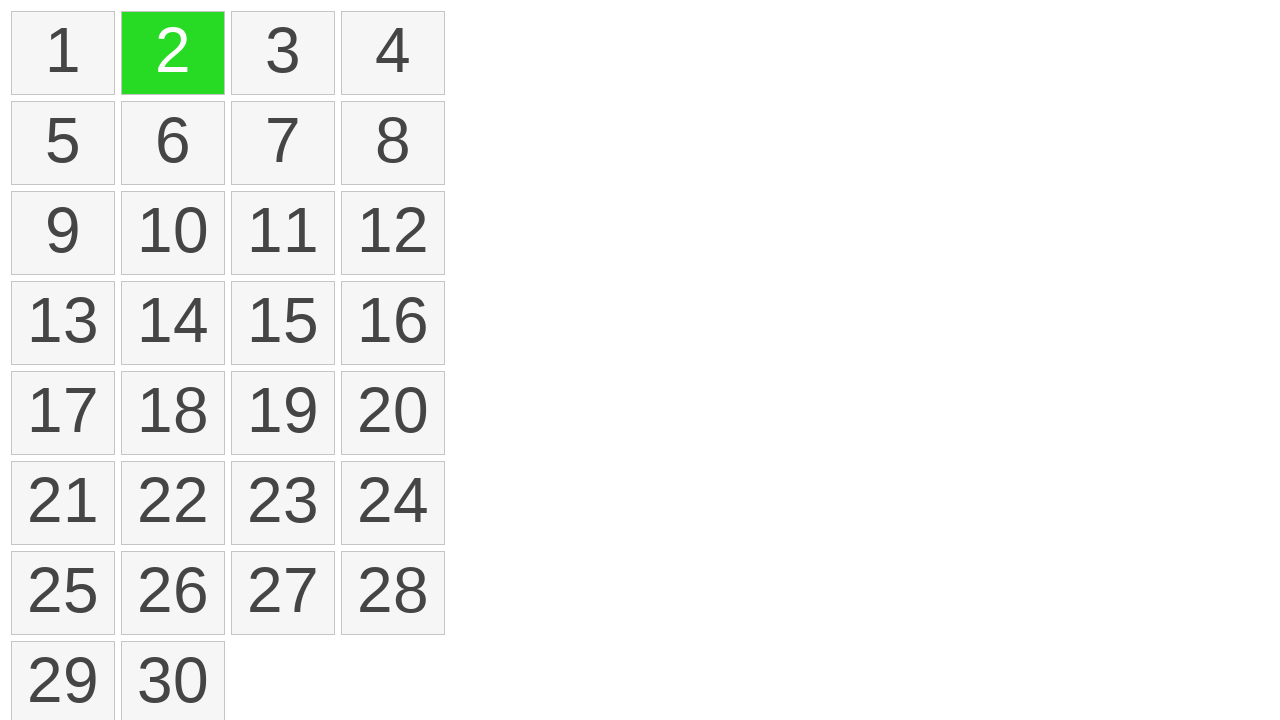

Clicked item at index 3 while holding modifier key at (393, 53) on ol#selectable>li >> nth=3
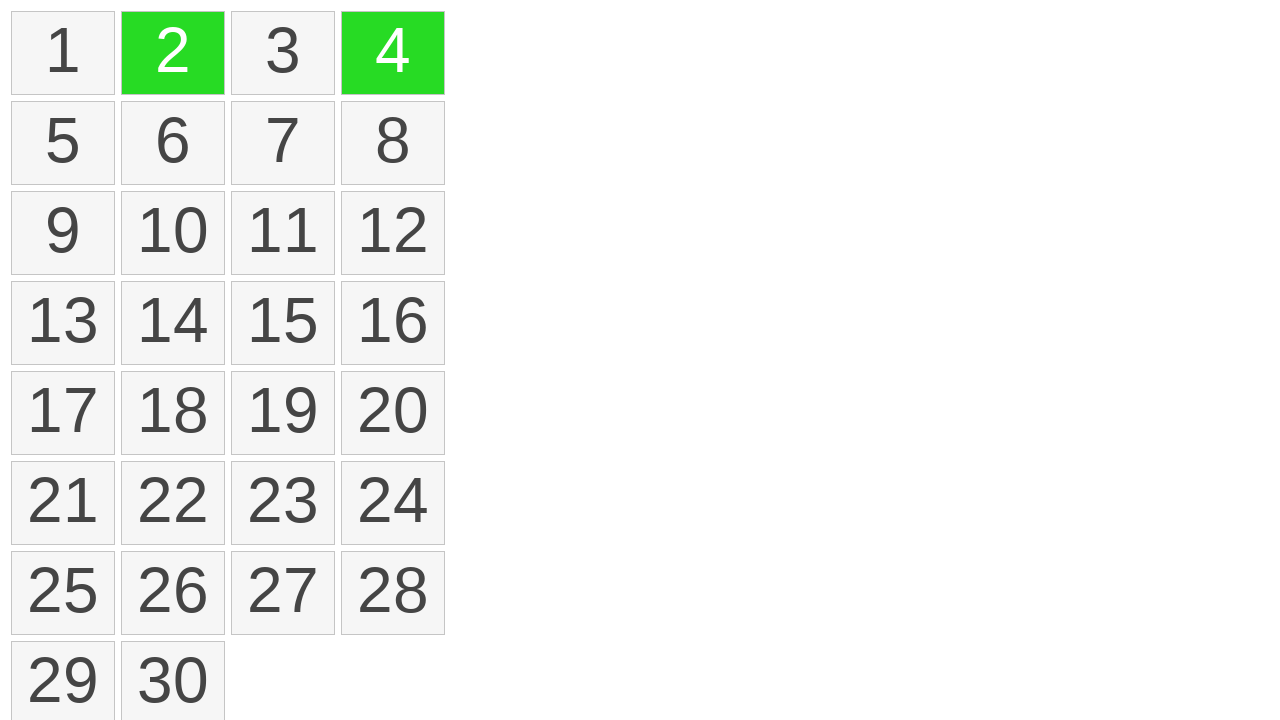

Clicked item at index 4 while holding modifier key at (63, 143) on ol#selectable>li >> nth=4
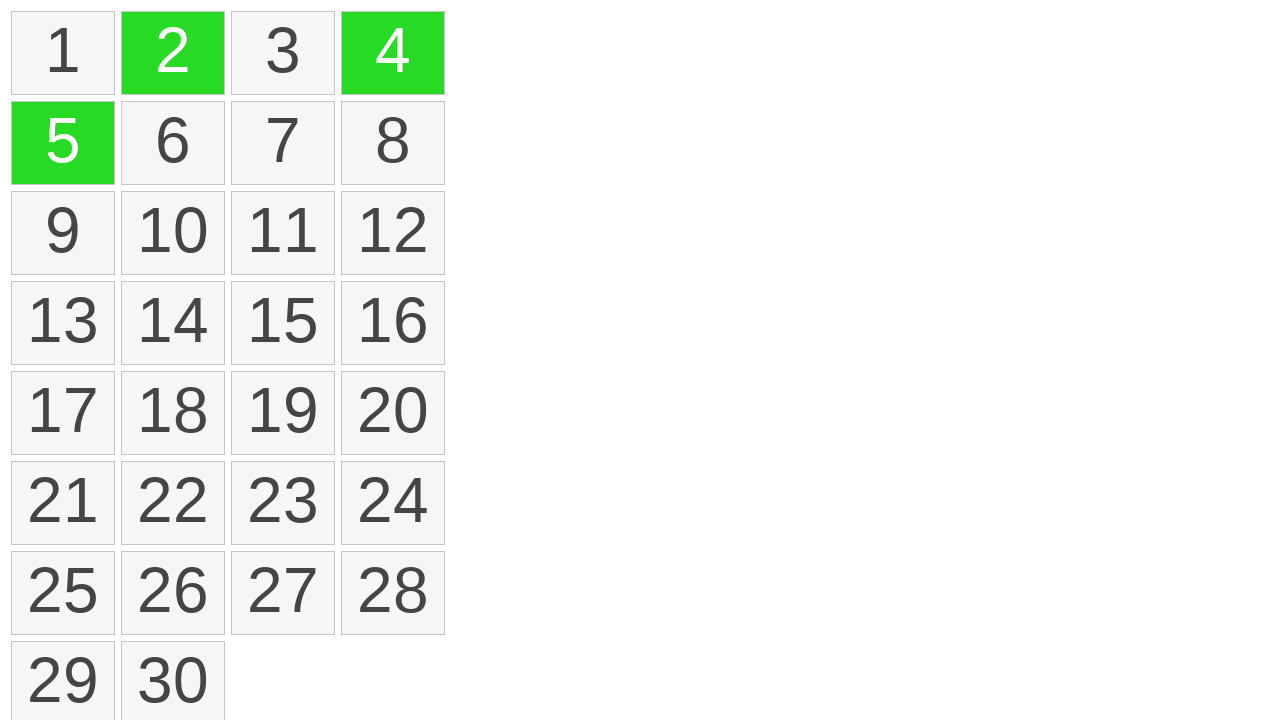

Clicked item at index 6 while holding modifier key at (283, 143) on ol#selectable>li >> nth=6
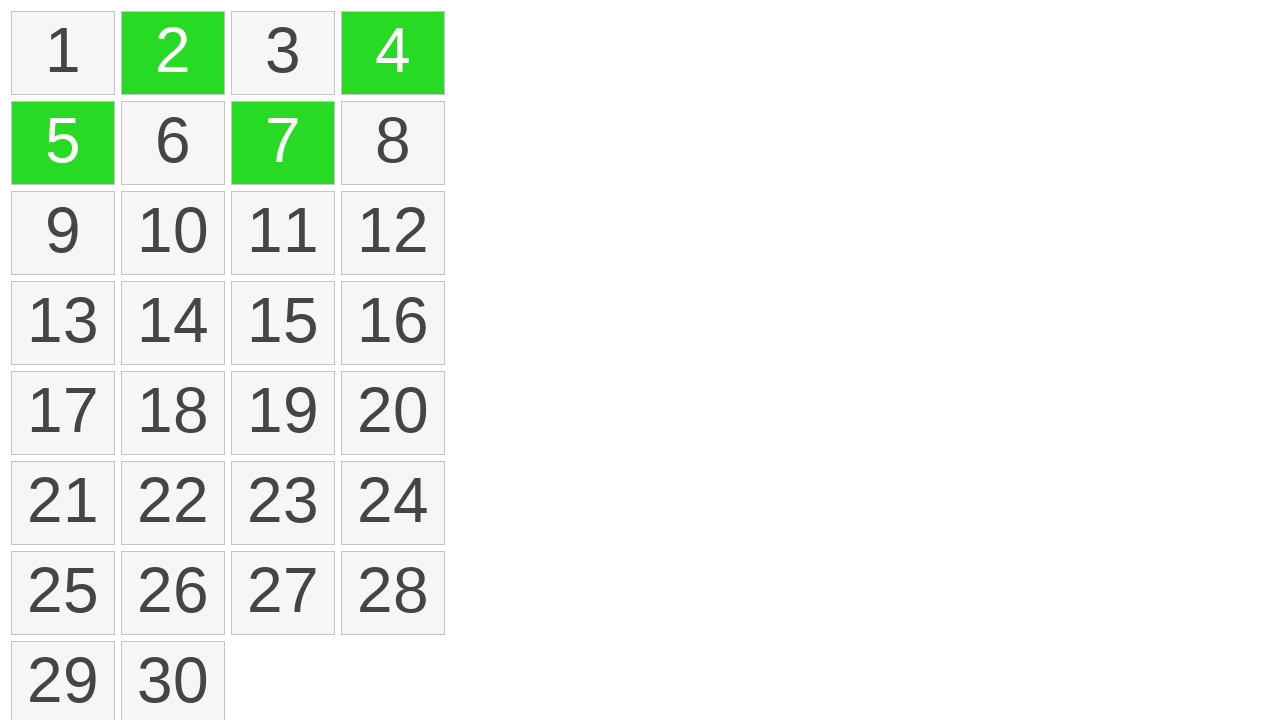

Clicked item at index 10 while holding modifier key at (283, 233) on ol#selectable>li >> nth=10
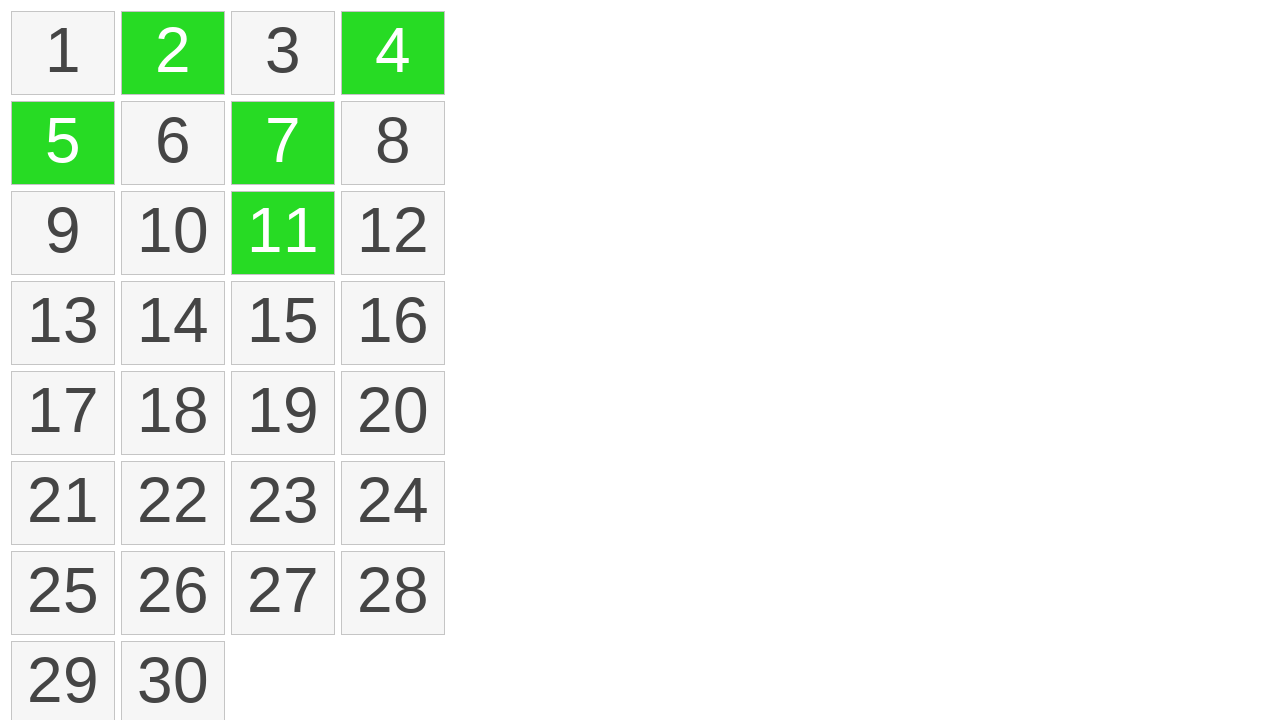

Released Meta key to complete multi-select
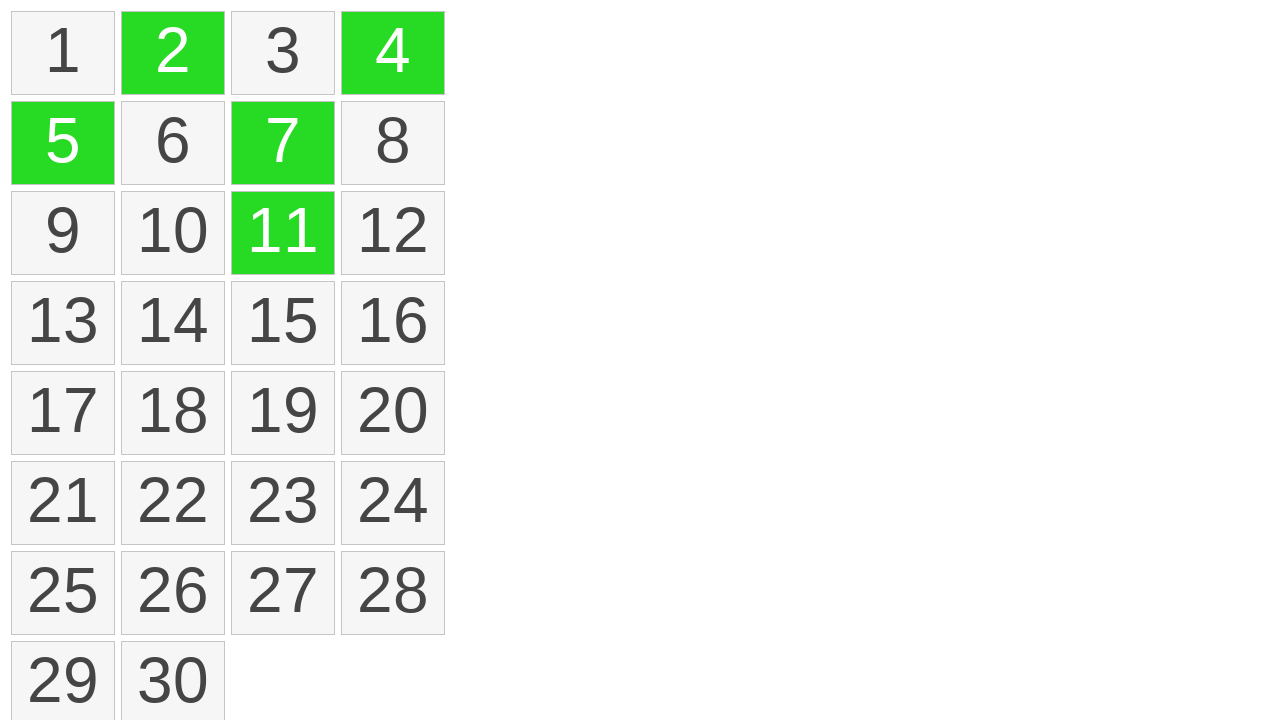

Verified that selected items are marked with ui-selected class
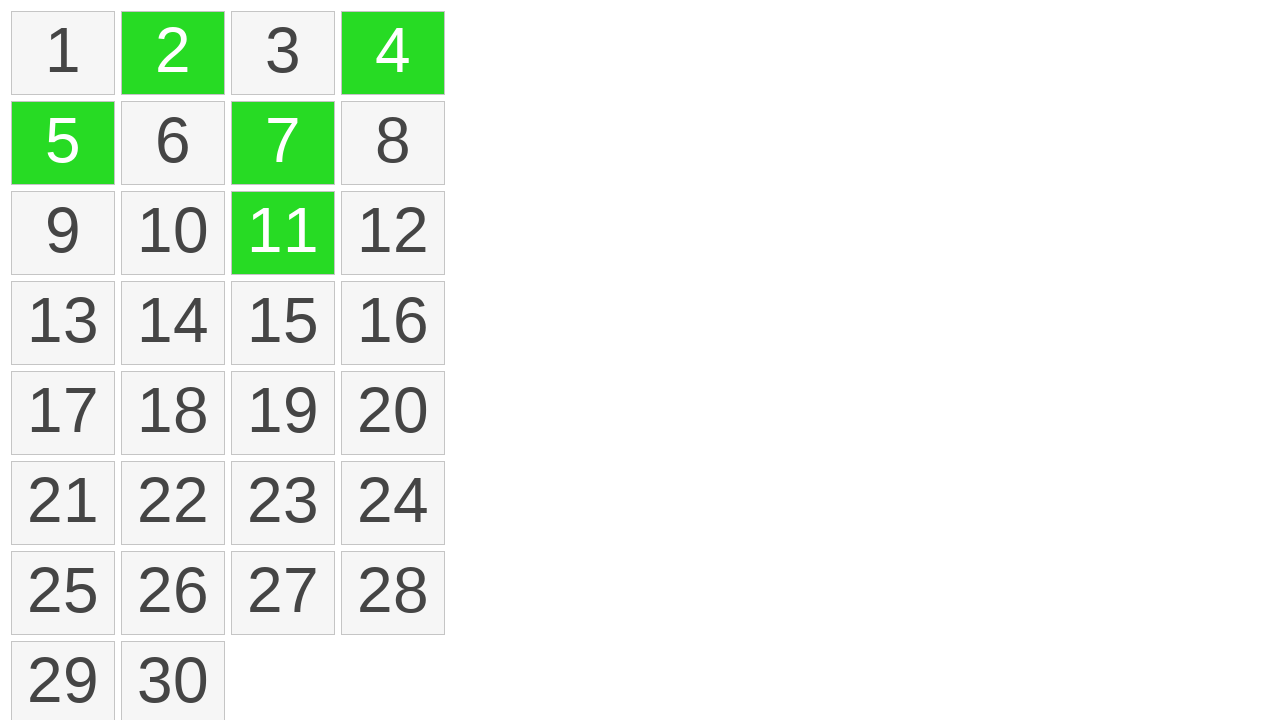

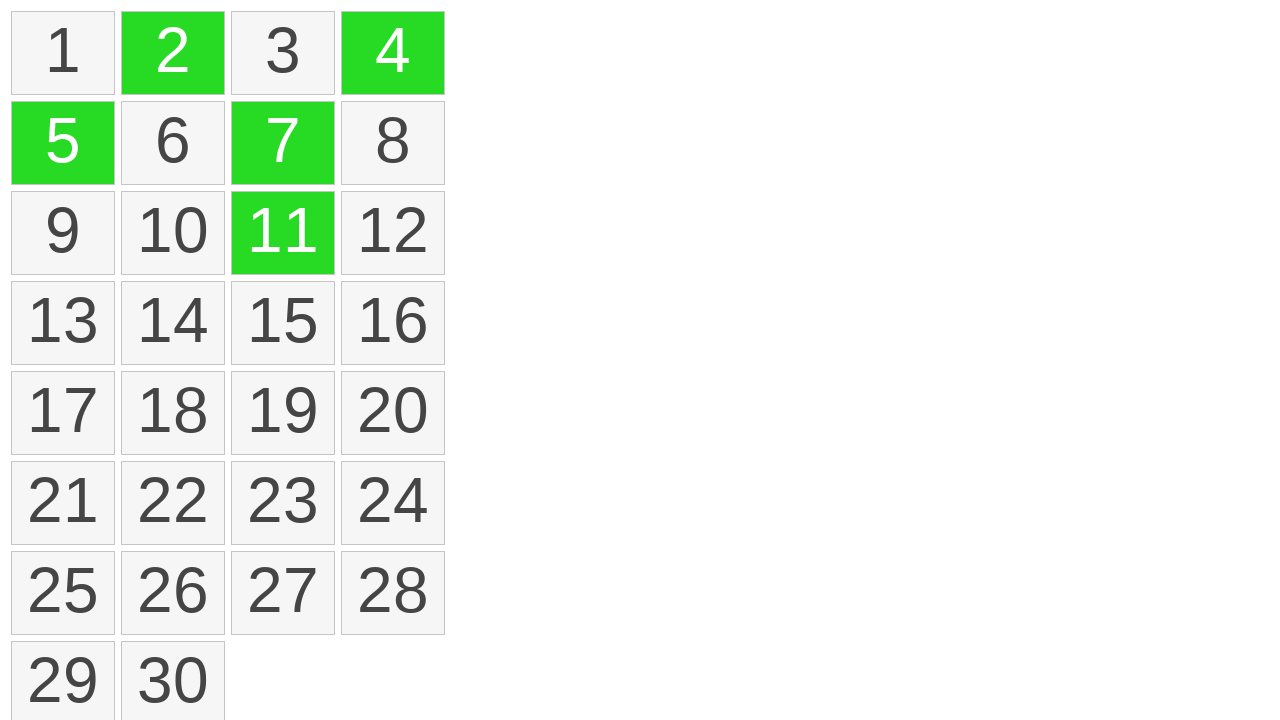